Tests e-commerce cart functionality by adding a product with quantity 2 to cart, verifying the addition, and then removing the product from cart

Starting URL: http://cms.demo.katalon.com/

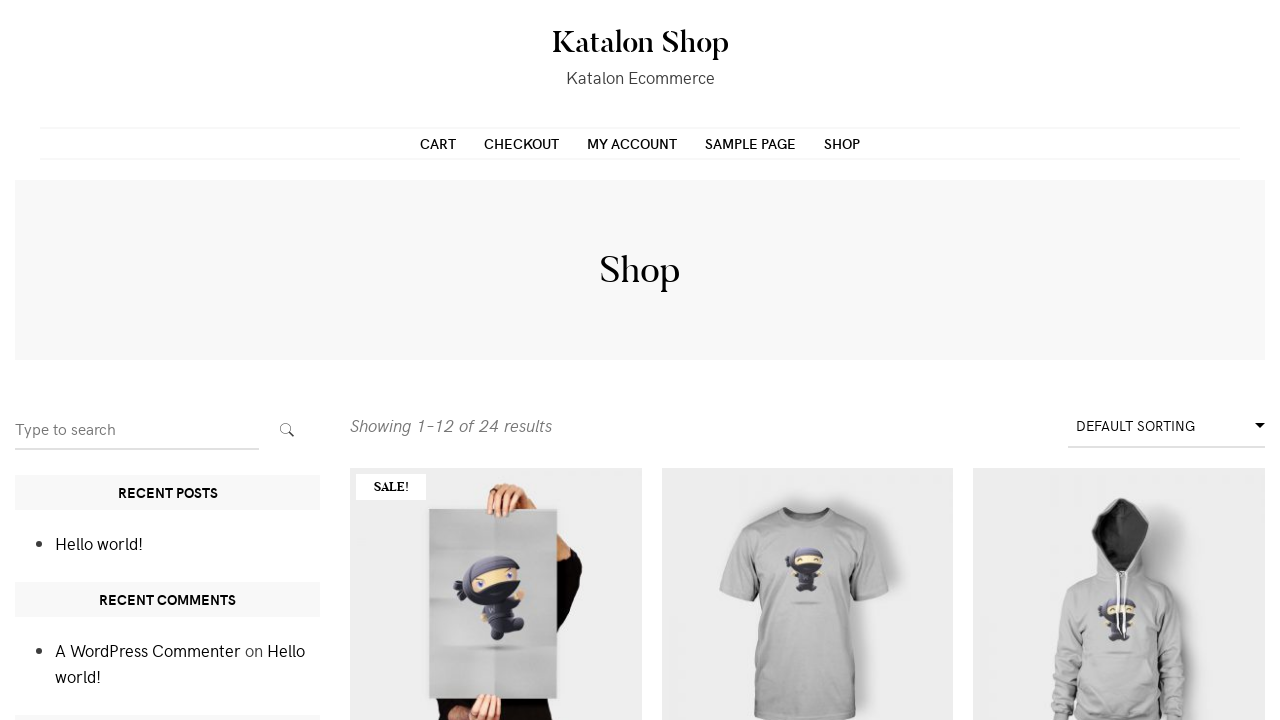

Clicked Shop button to navigate to shop page at (640, 42) on text=Shop
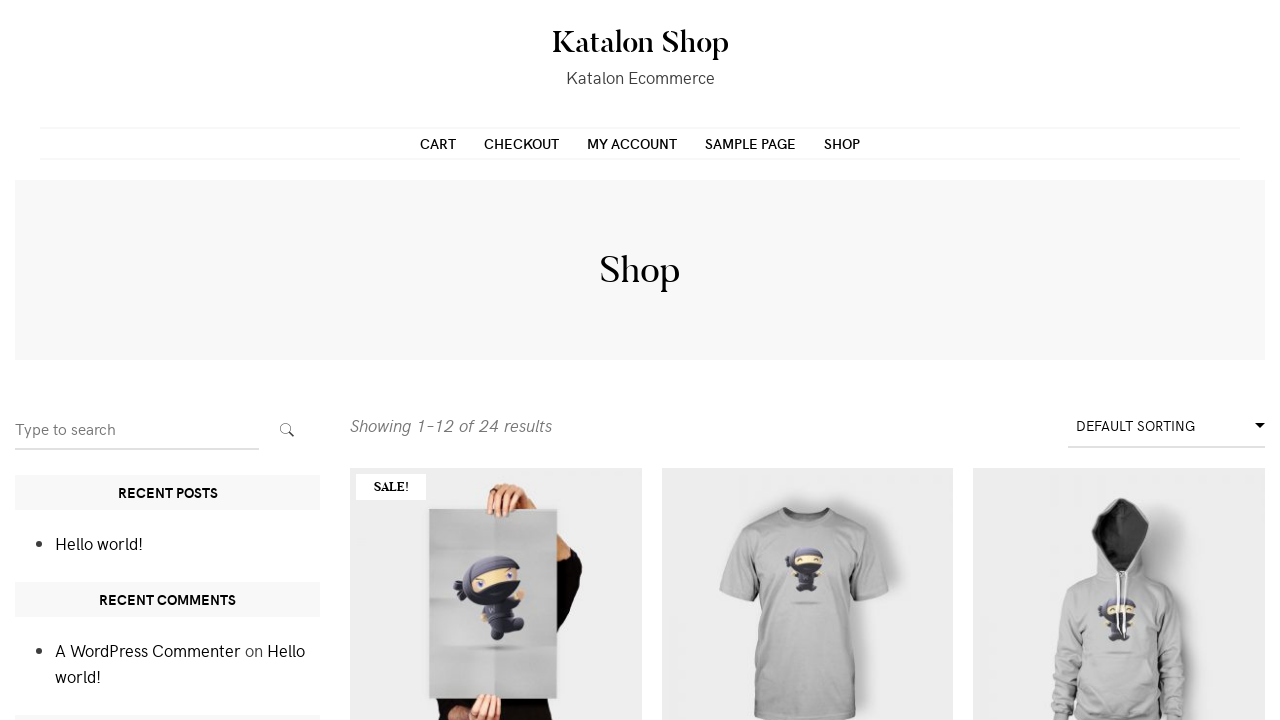

Clicked first product in the shop at (496, 538) on .product >> nth=0
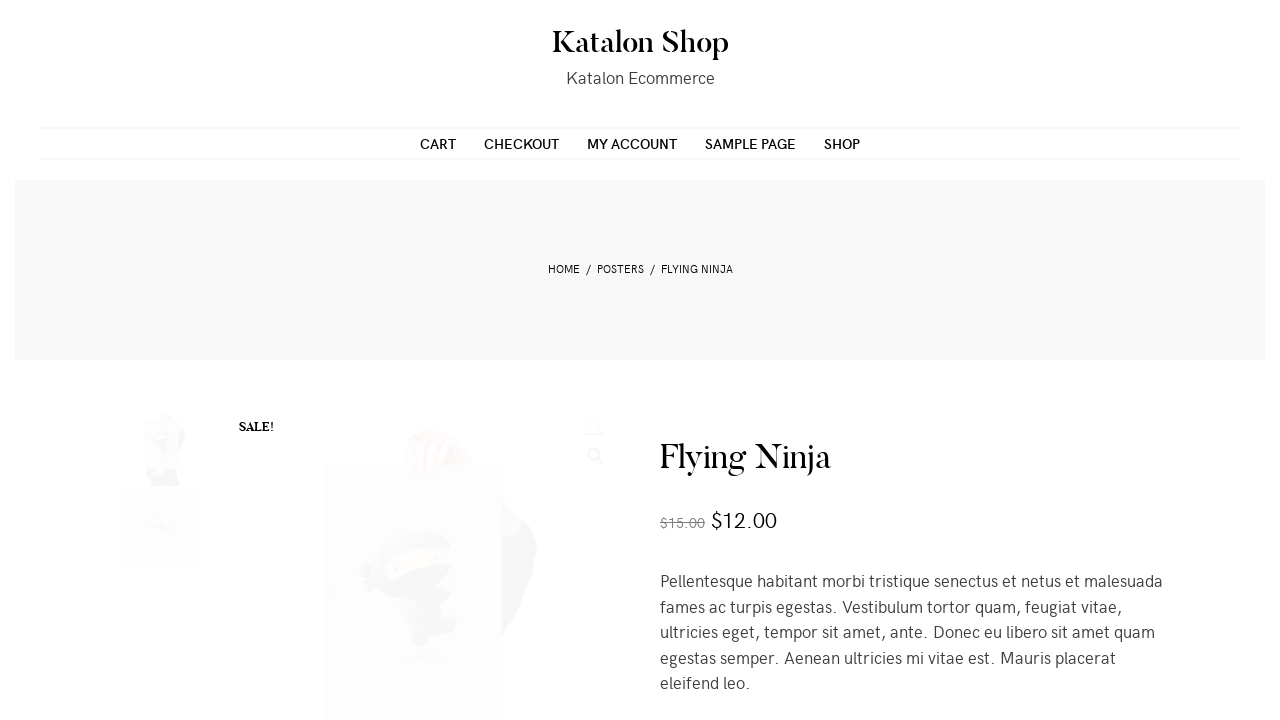

Filled quantity field with 2 on input.input-text.qty
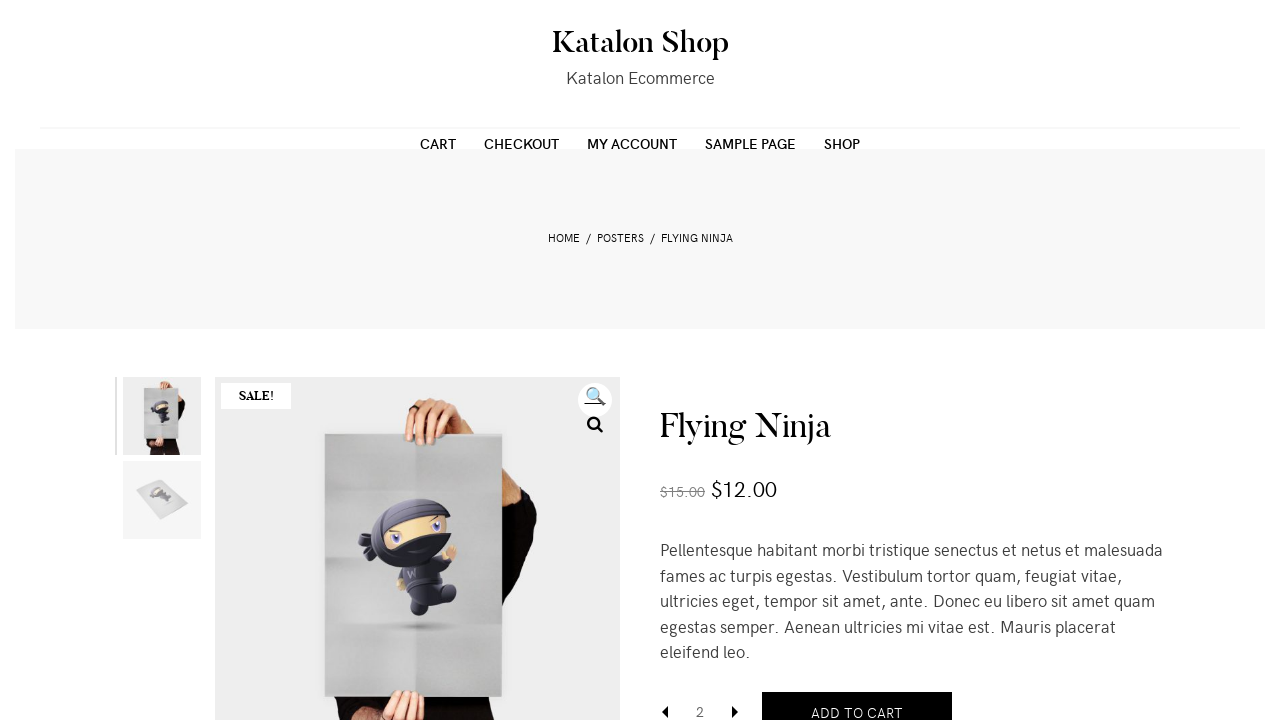

Clicked Add to Cart button at (857, 699) on button[name='add-to-cart']
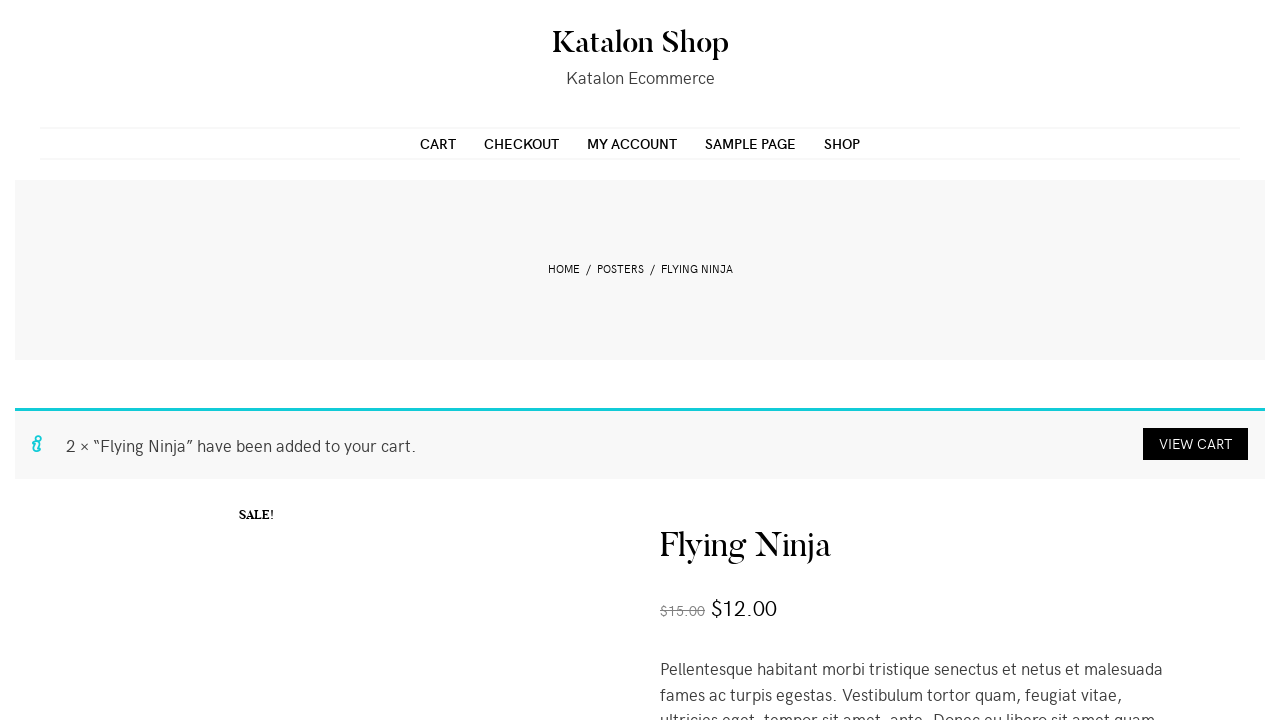

Product successfully added to cart - success message appeared
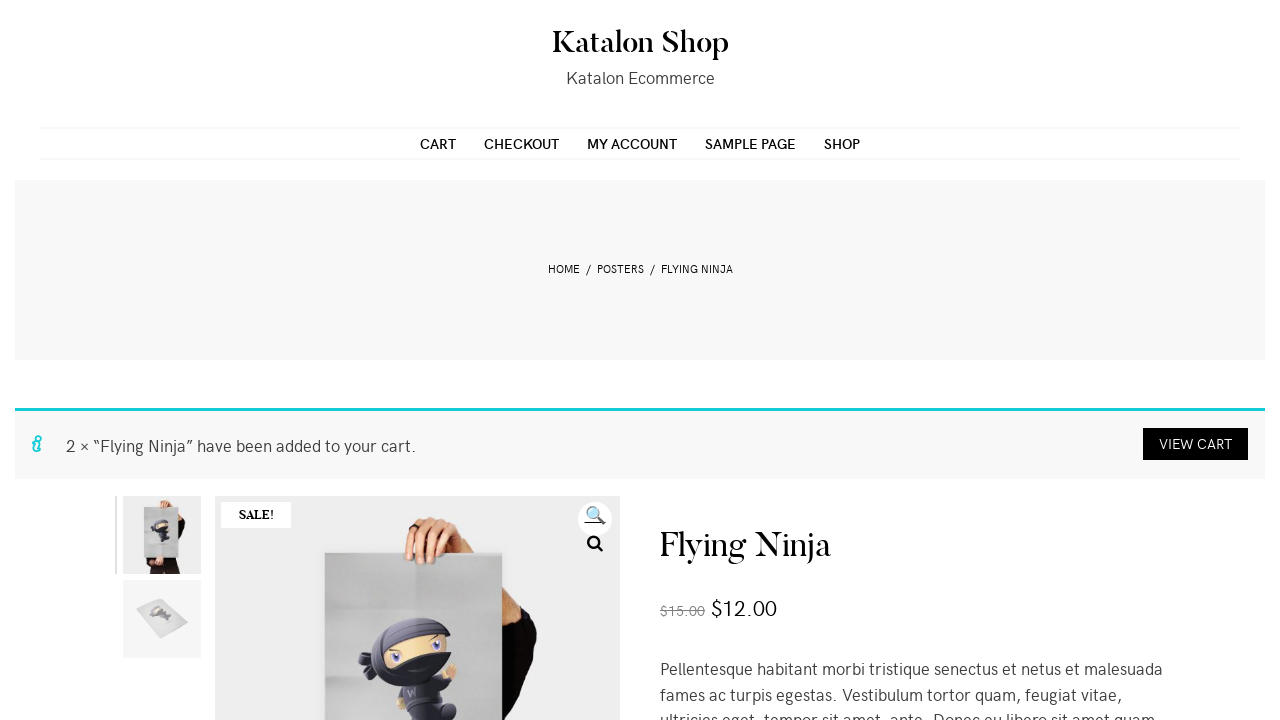

Clicked View cart link at (1196, 444) on text=View cart
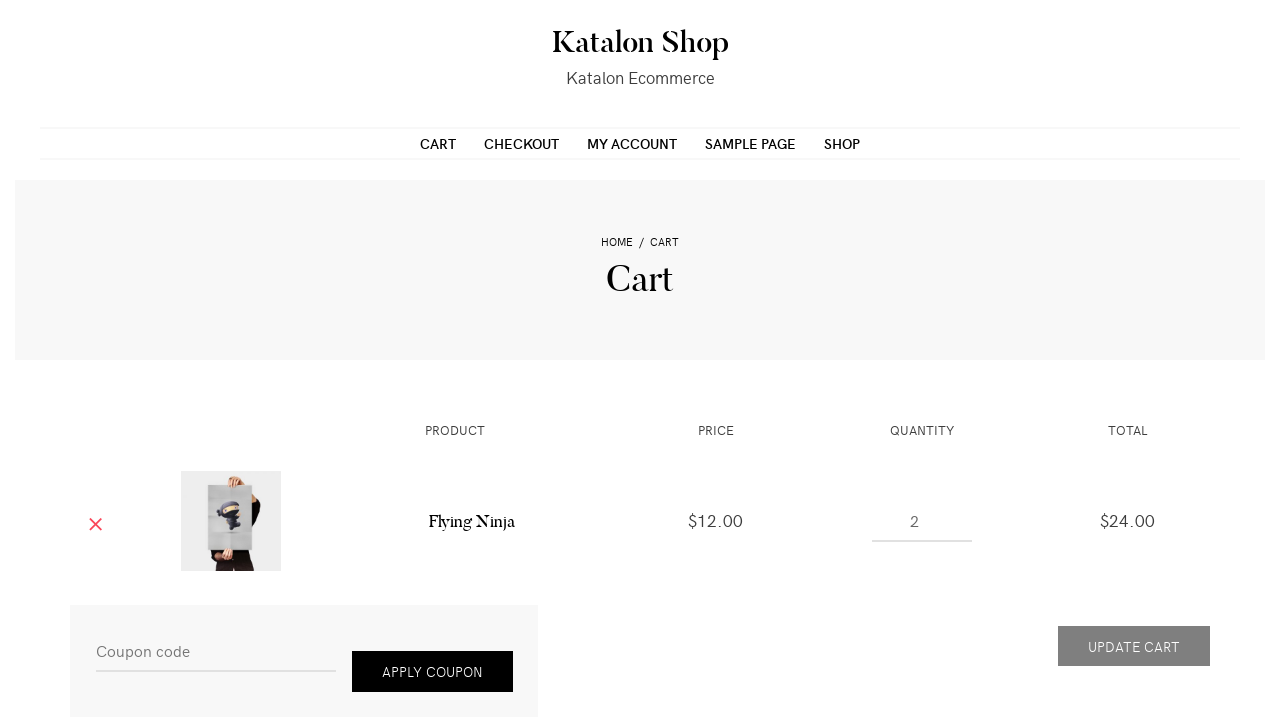

Cart page loaded
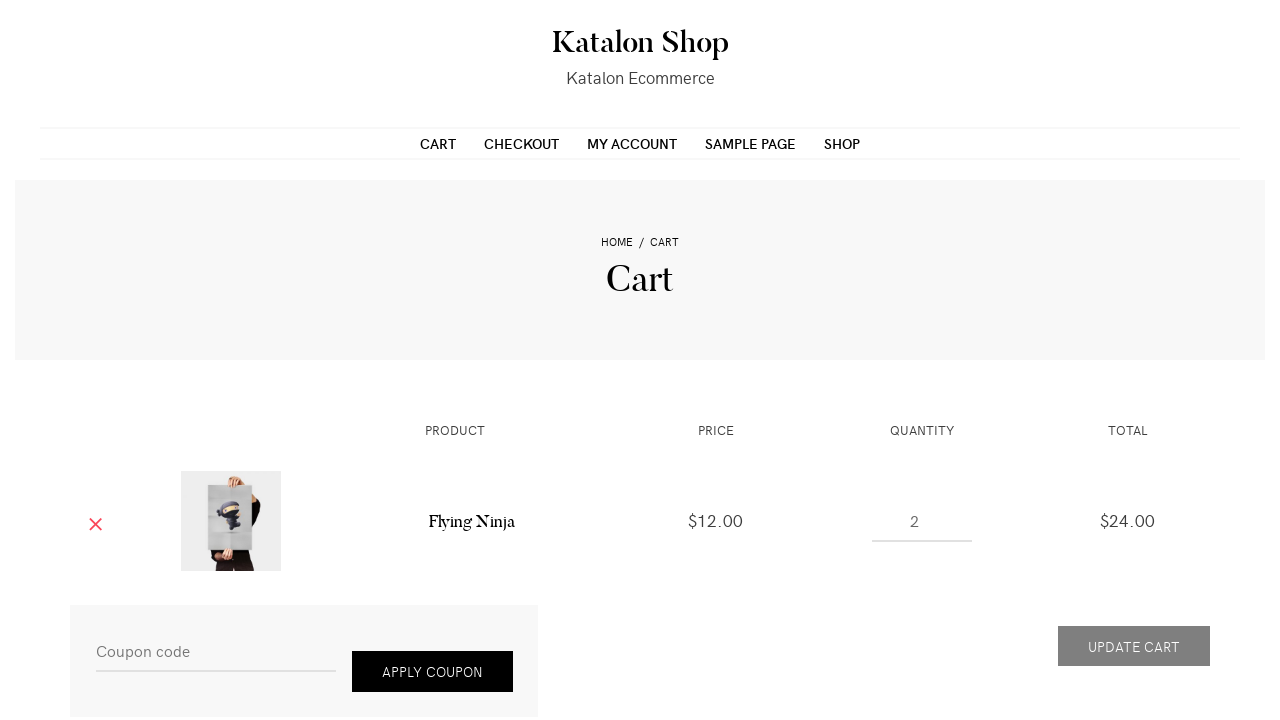

Clicked remove button to remove product from cart at (96, 521) on a.remove
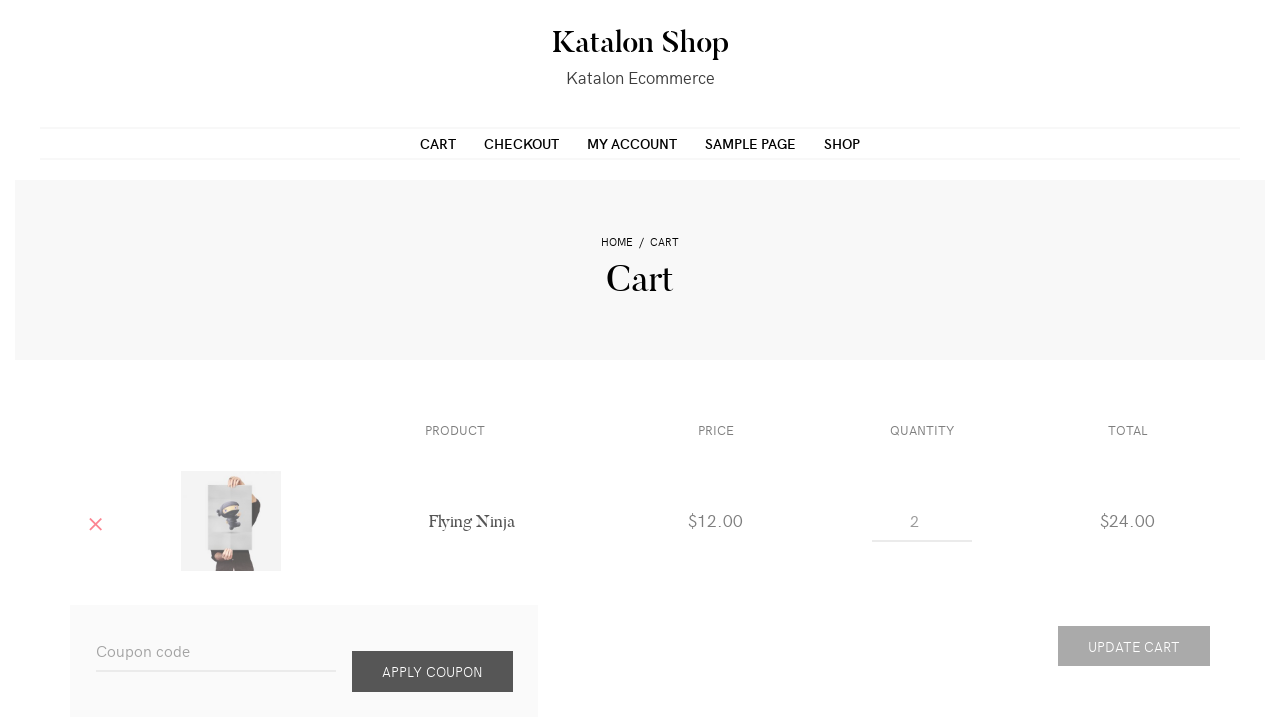

Product removed from cart - empty cart message displayed
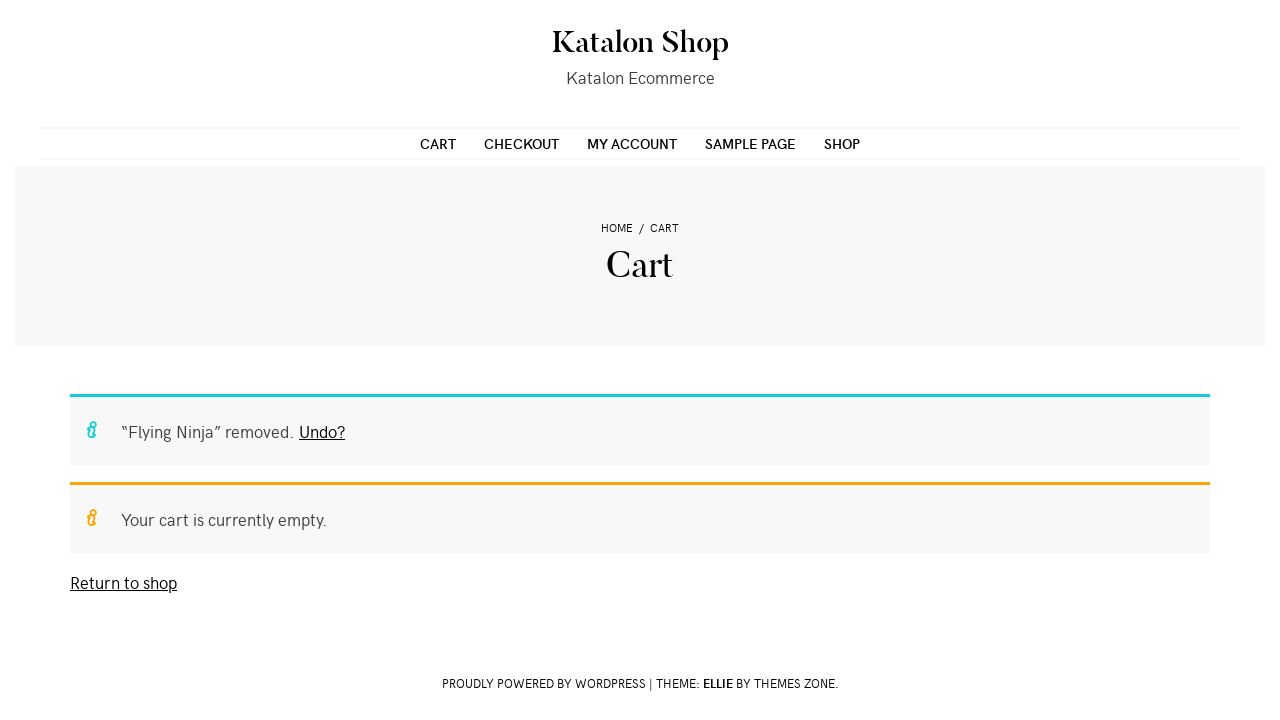

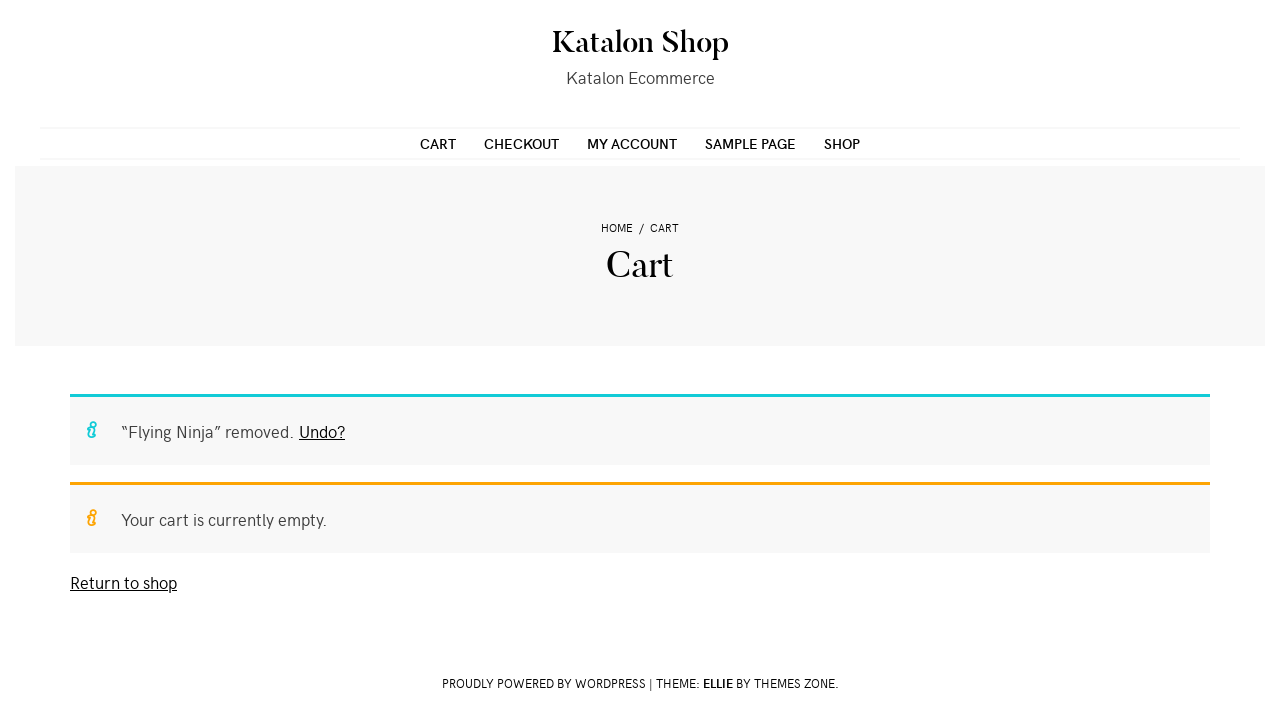